Tests a custom Bootstrap dropdown by clicking to open it, verifying the options are displayed, and selecting the third option from the dropdown menu.

Starting URL: https://seleniumpractise.blogspot.com/2016/08/bootstrap-dropdown-example-for-selenium.html

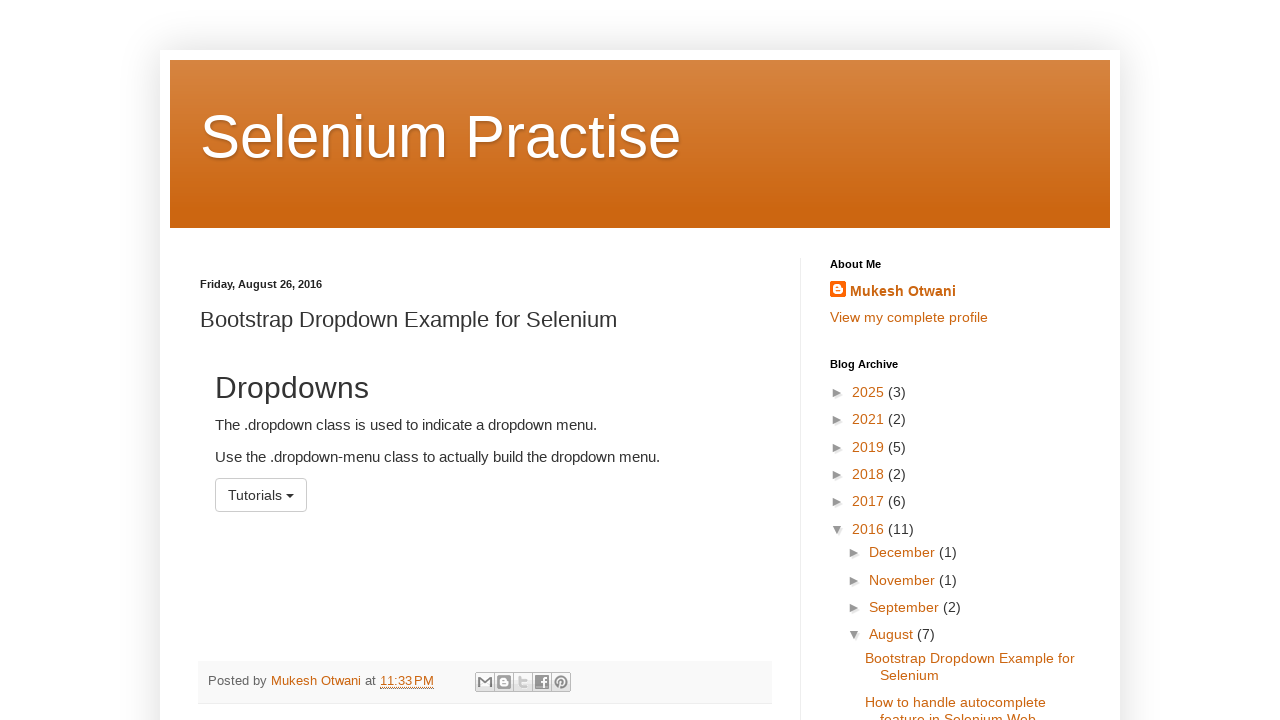

Navigated to Bootstrap dropdown example page
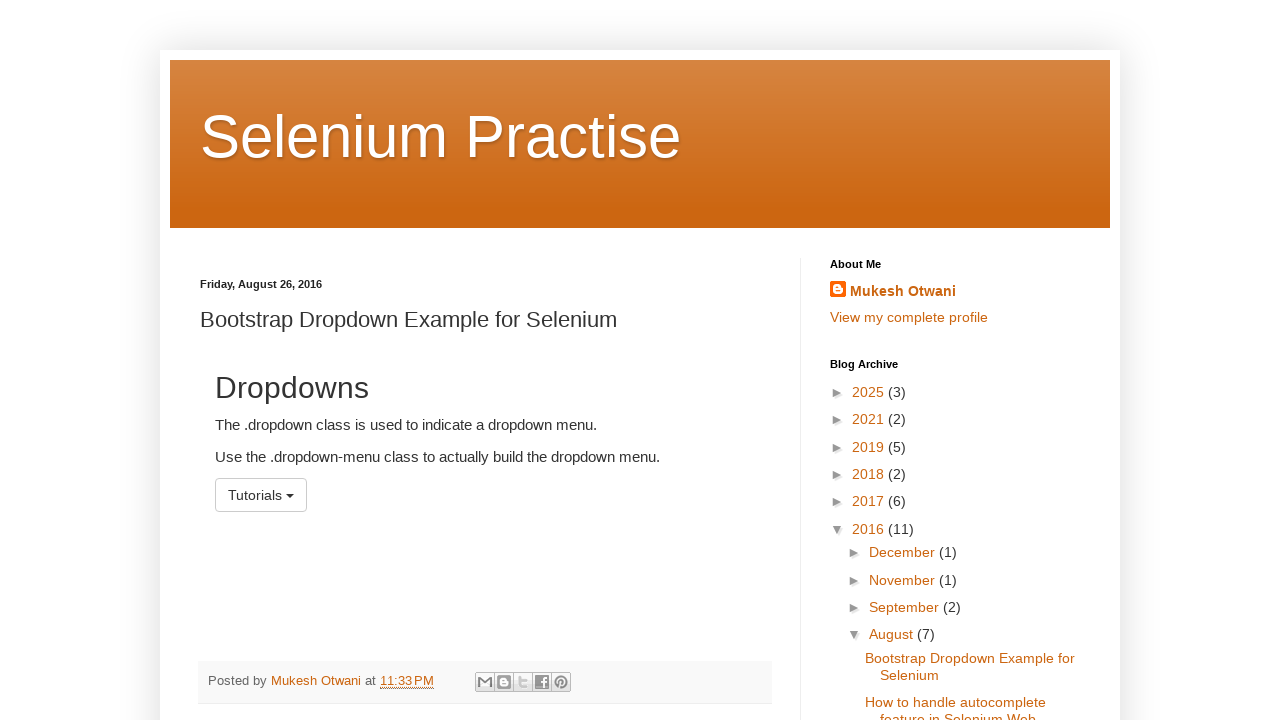

Clicked dropdown menu button to open it at (261, 495) on #menu1
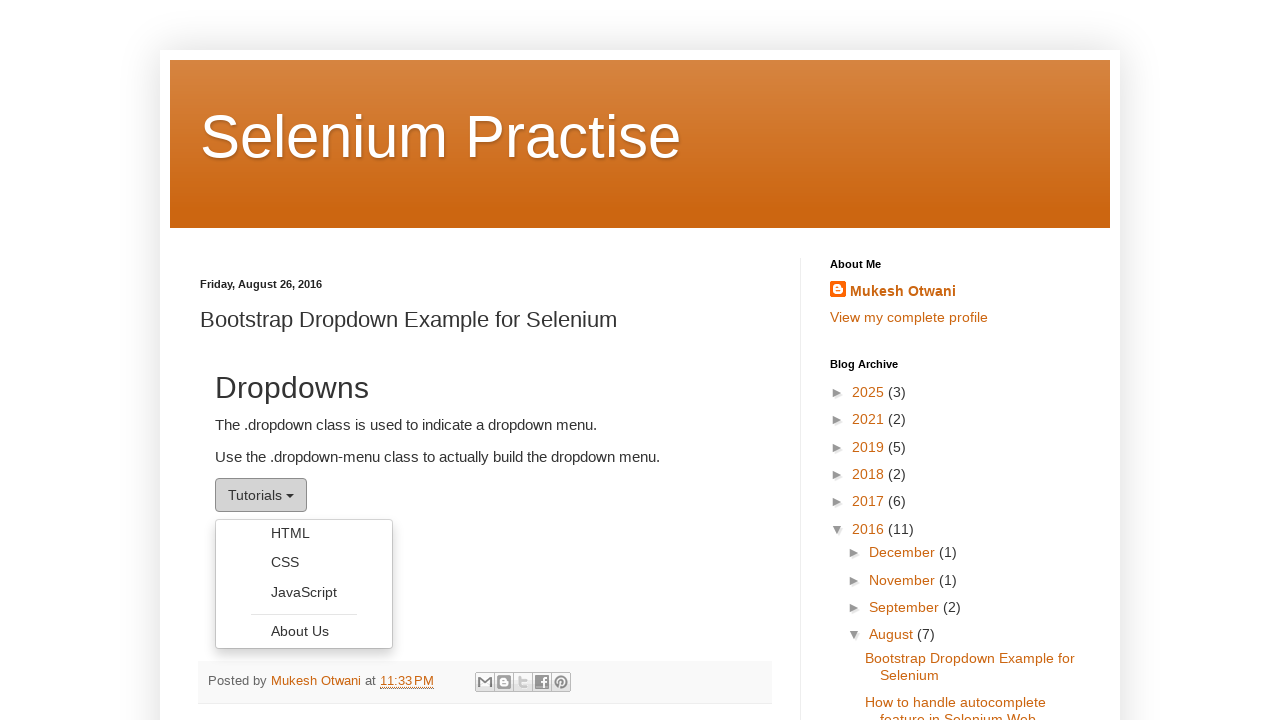

Dropdown options are now visible
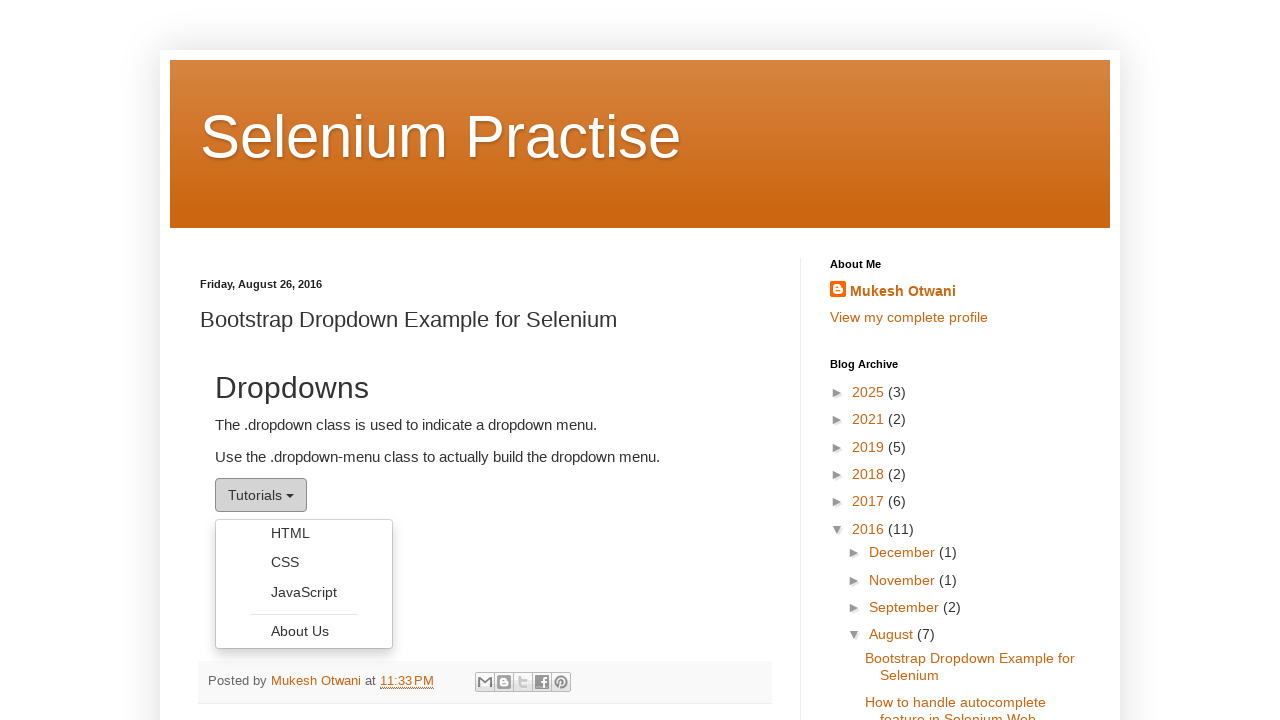

Located all dropdown options
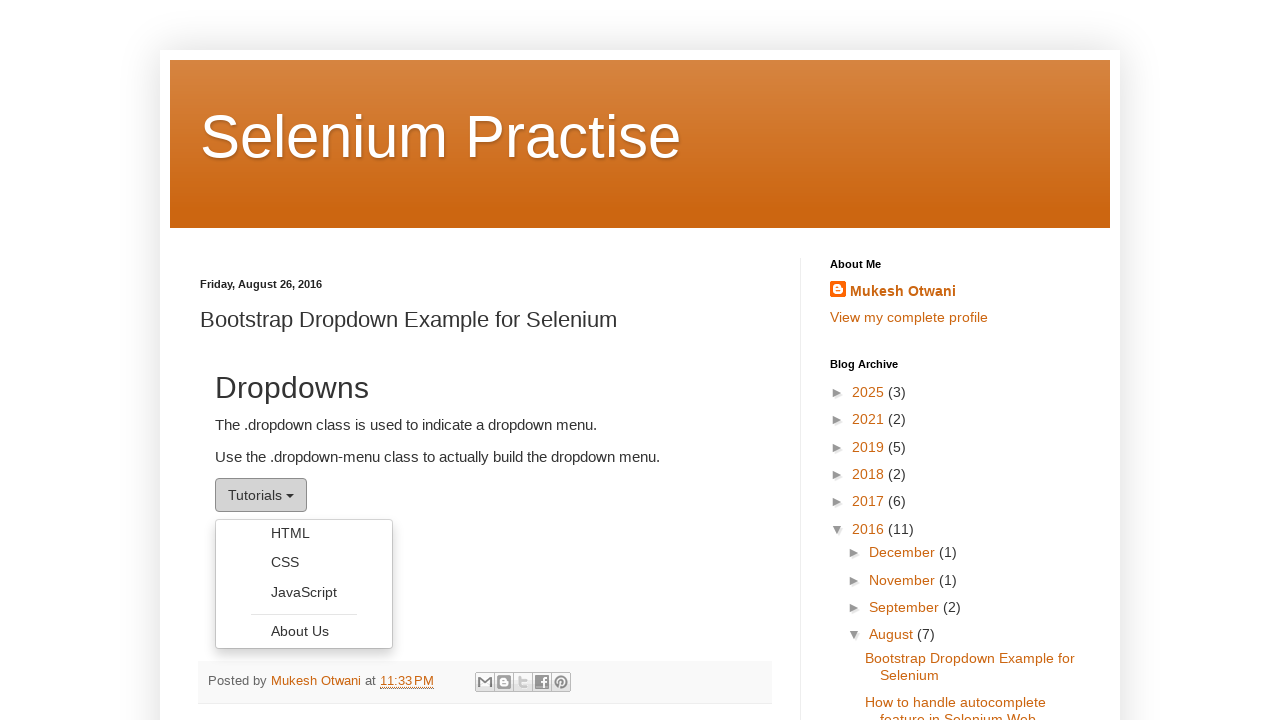

Selected the third option from the dropdown menu at (304, 592) on ul.dropdown-menu > li > a >> nth=2
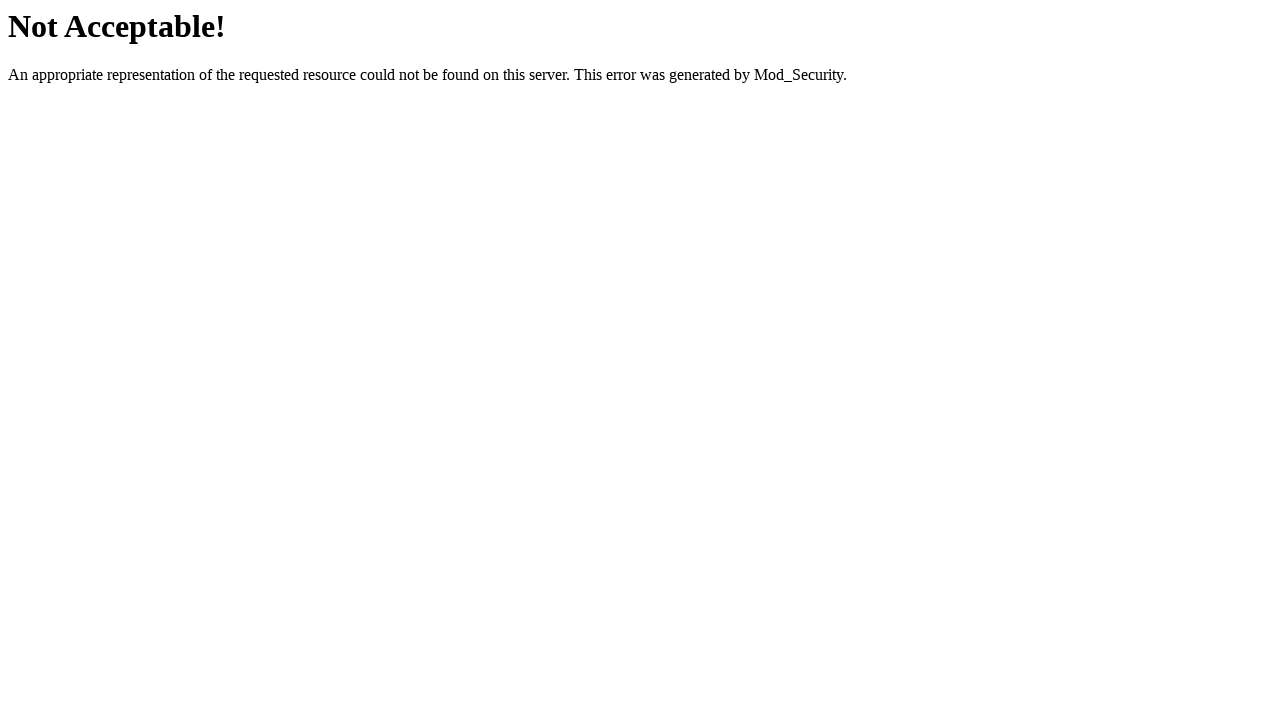

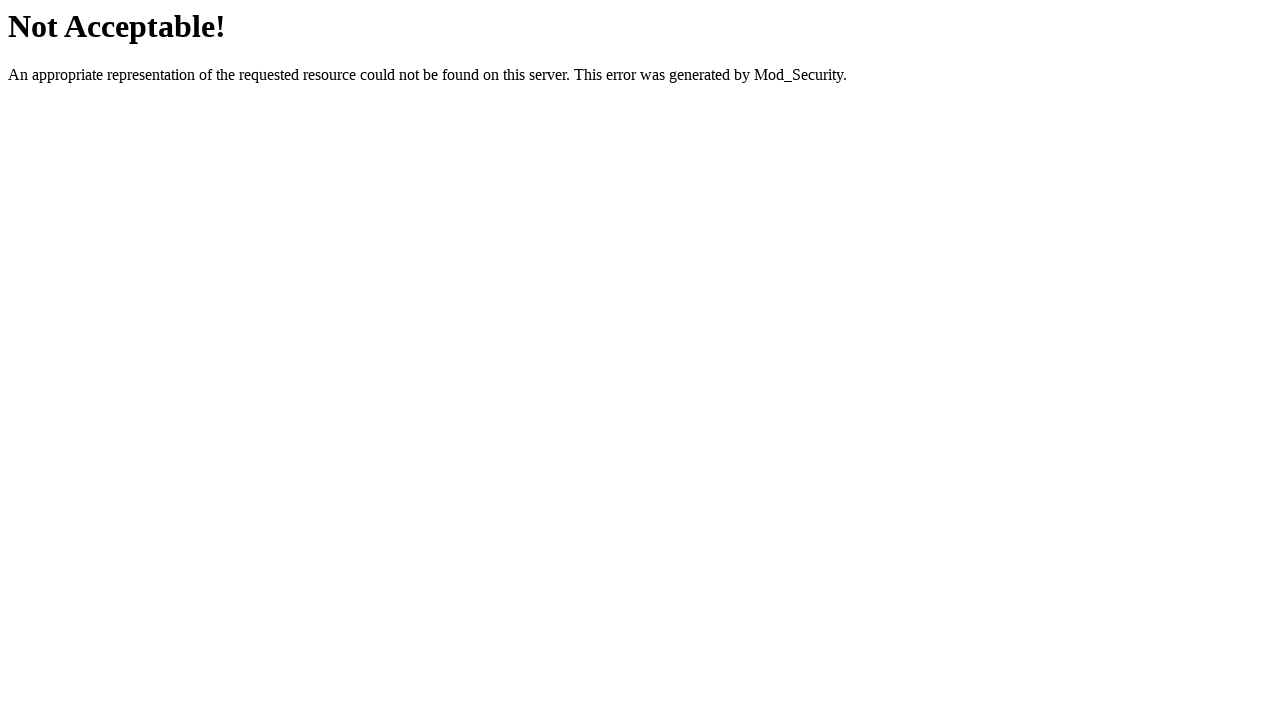